Tests that the toggle all checkbox updates its state when individual items are completed or cleared

Starting URL: https://demo.playwright.dev/todomvc

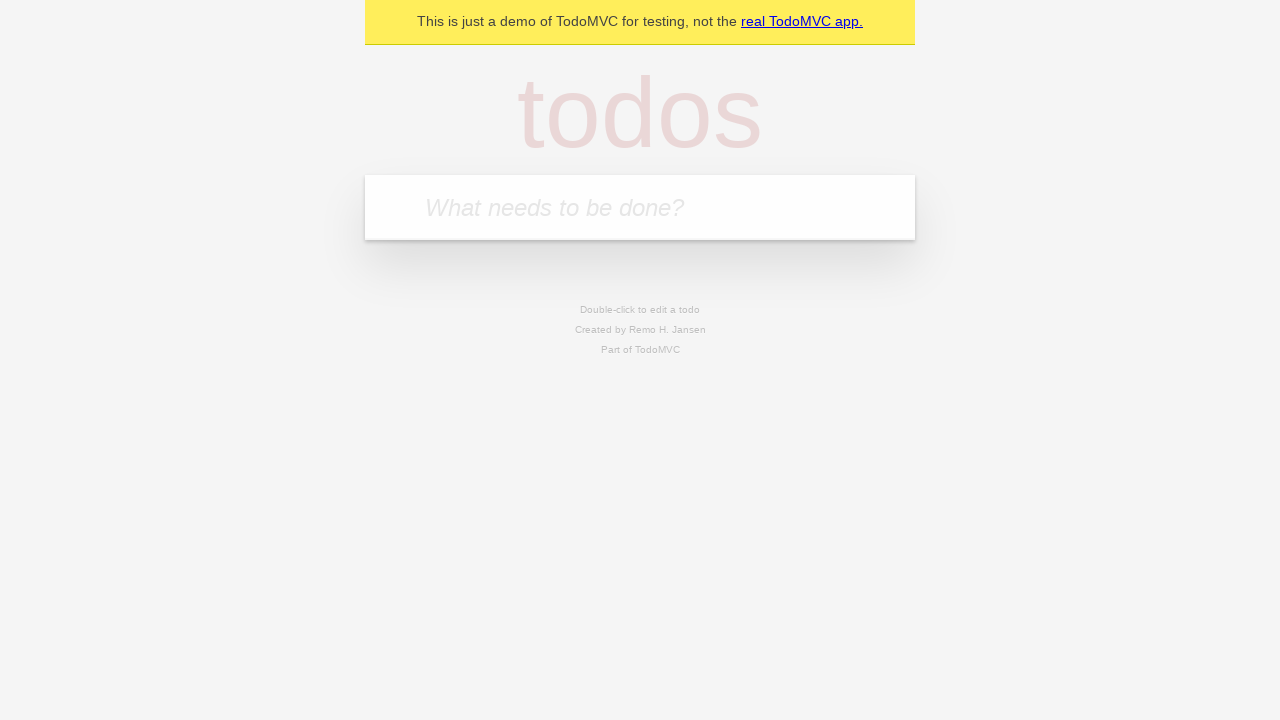

Filled todo input with 'buy some cheese' on internal:attr=[placeholder="What needs to be done?"i]
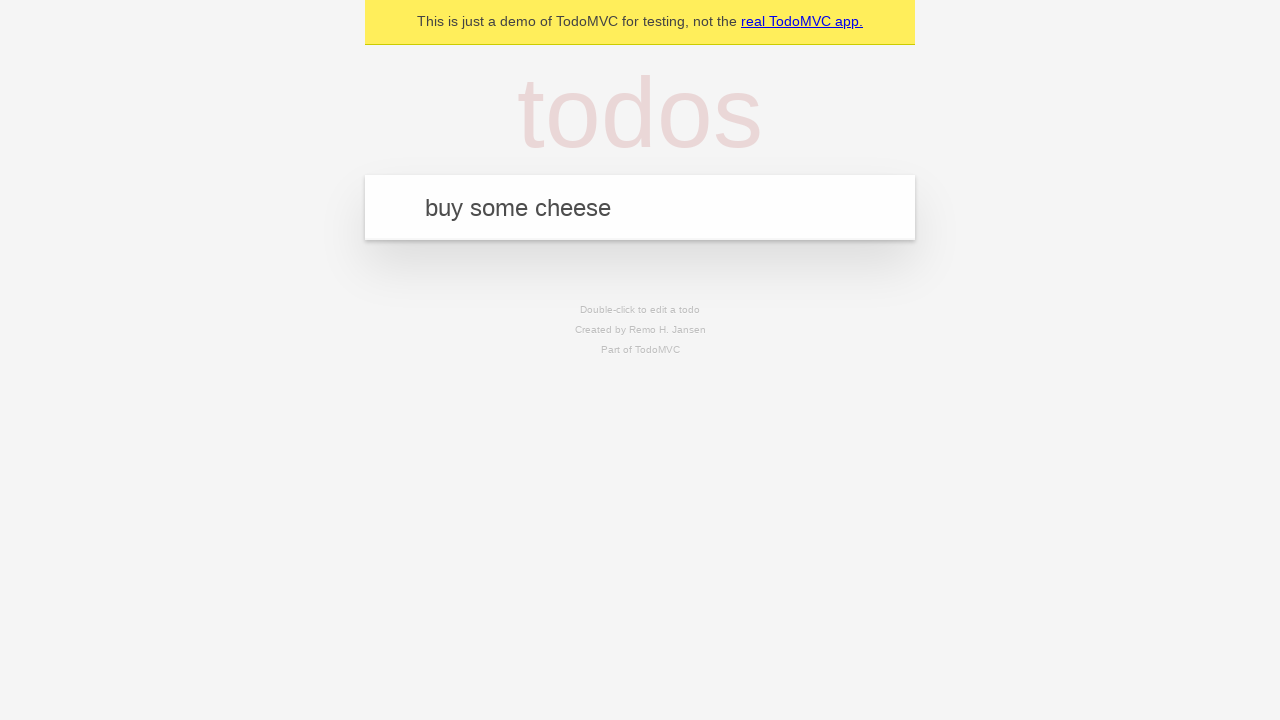

Pressed Enter to add first todo item on internal:attr=[placeholder="What needs to be done?"i]
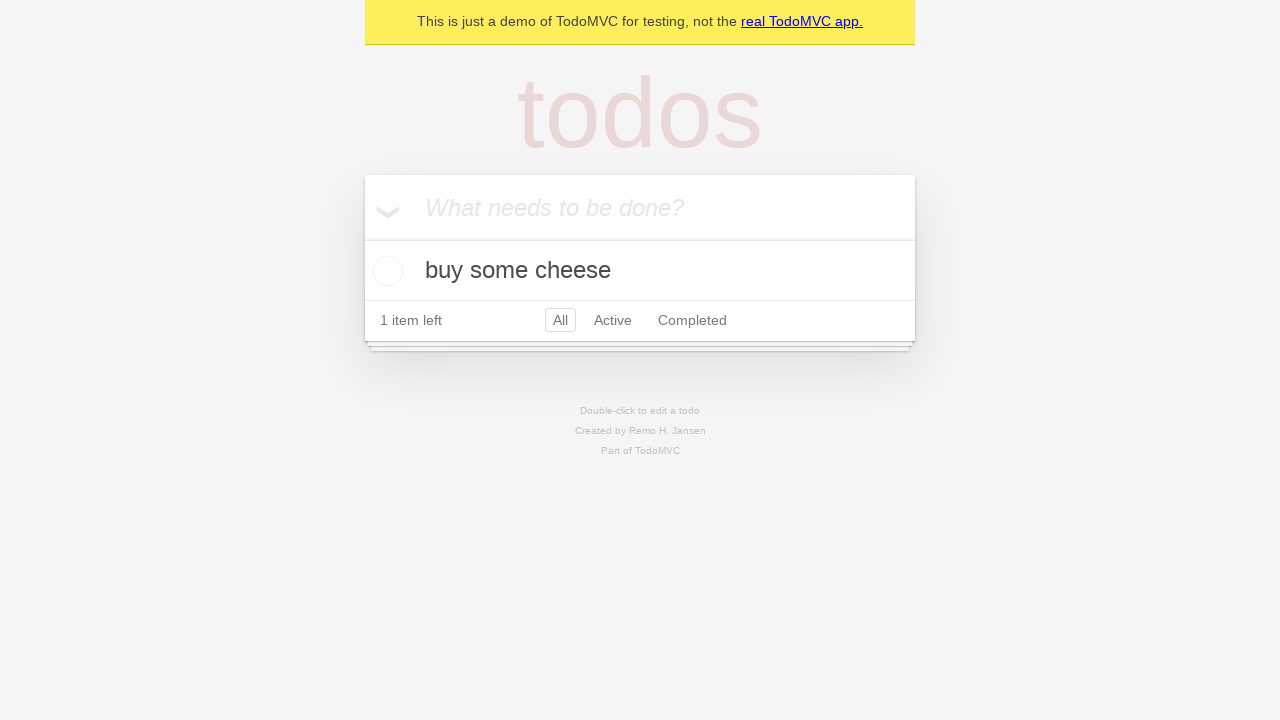

Filled todo input with 'feed the cat' on internal:attr=[placeholder="What needs to be done?"i]
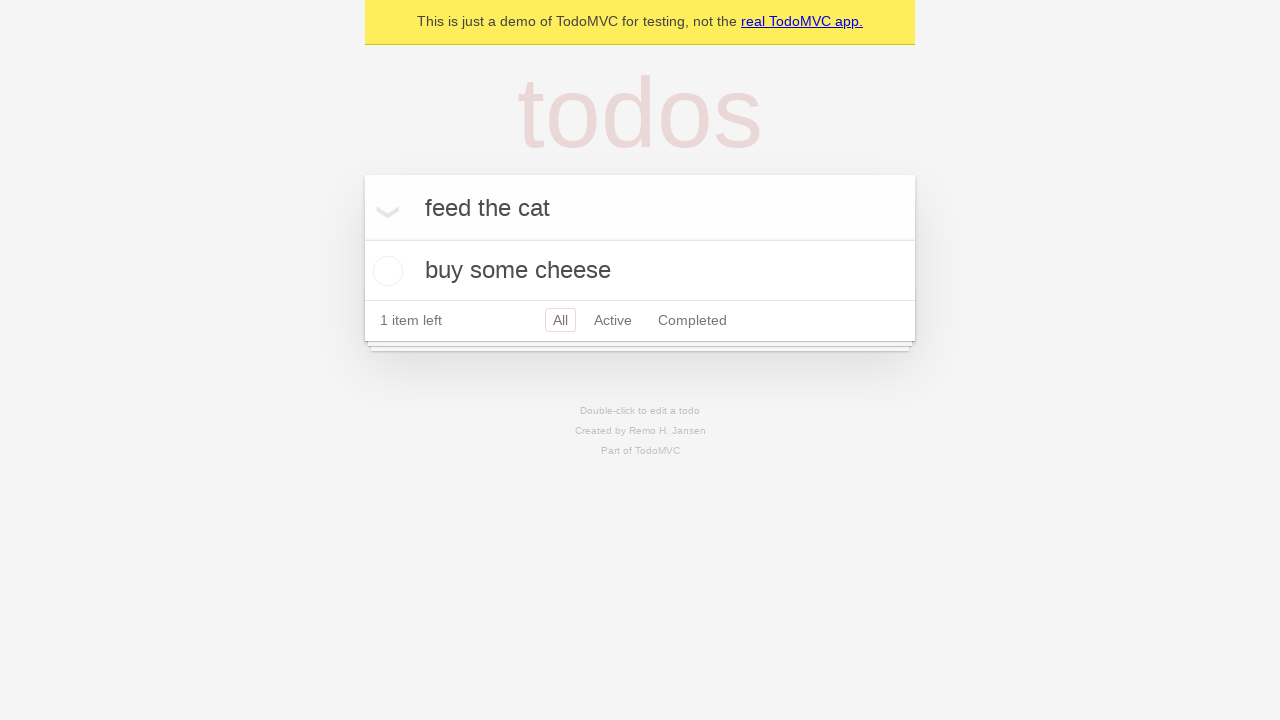

Pressed Enter to add second todo item on internal:attr=[placeholder="What needs to be done?"i]
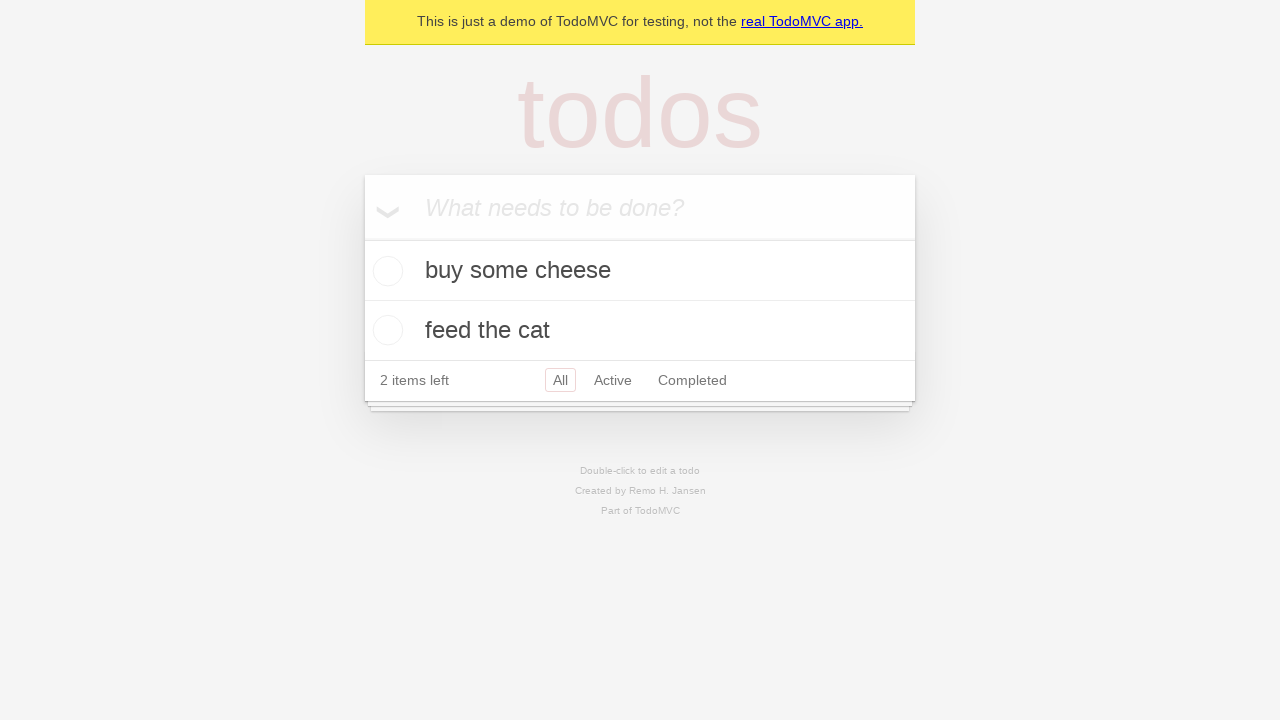

Filled todo input with 'book a doctors appointment' on internal:attr=[placeholder="What needs to be done?"i]
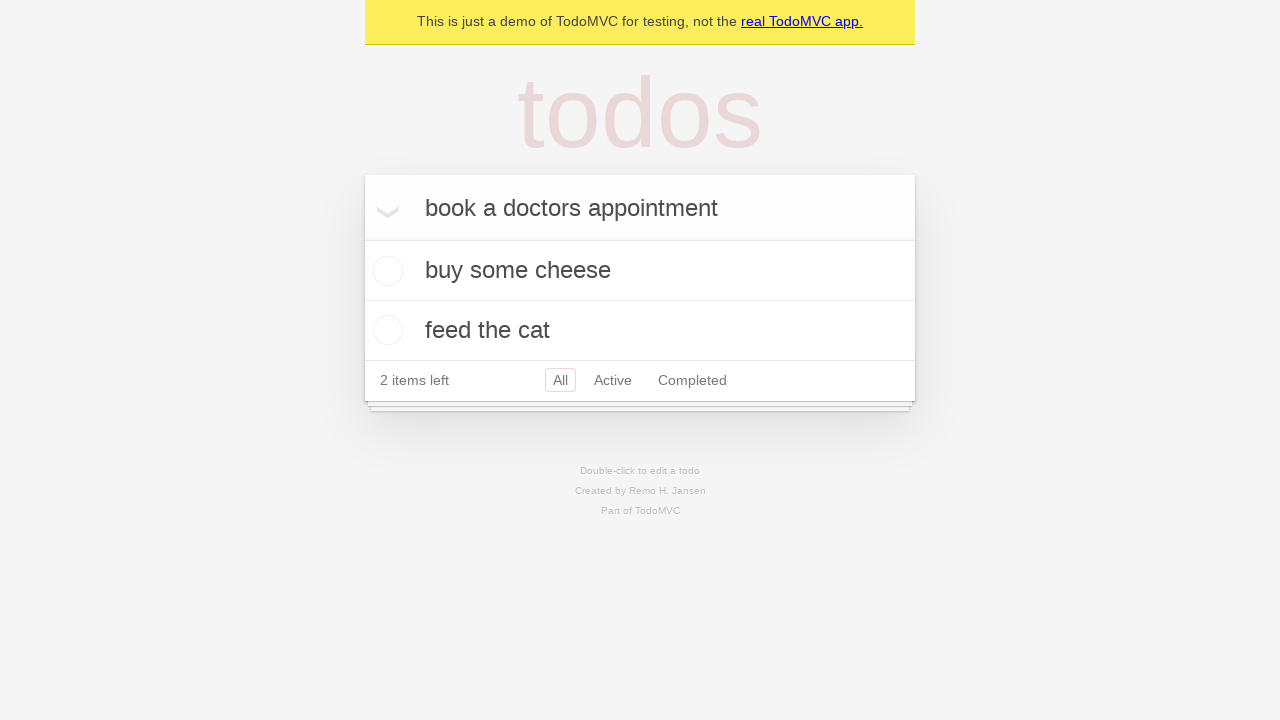

Pressed Enter to add third todo item on internal:attr=[placeholder="What needs to be done?"i]
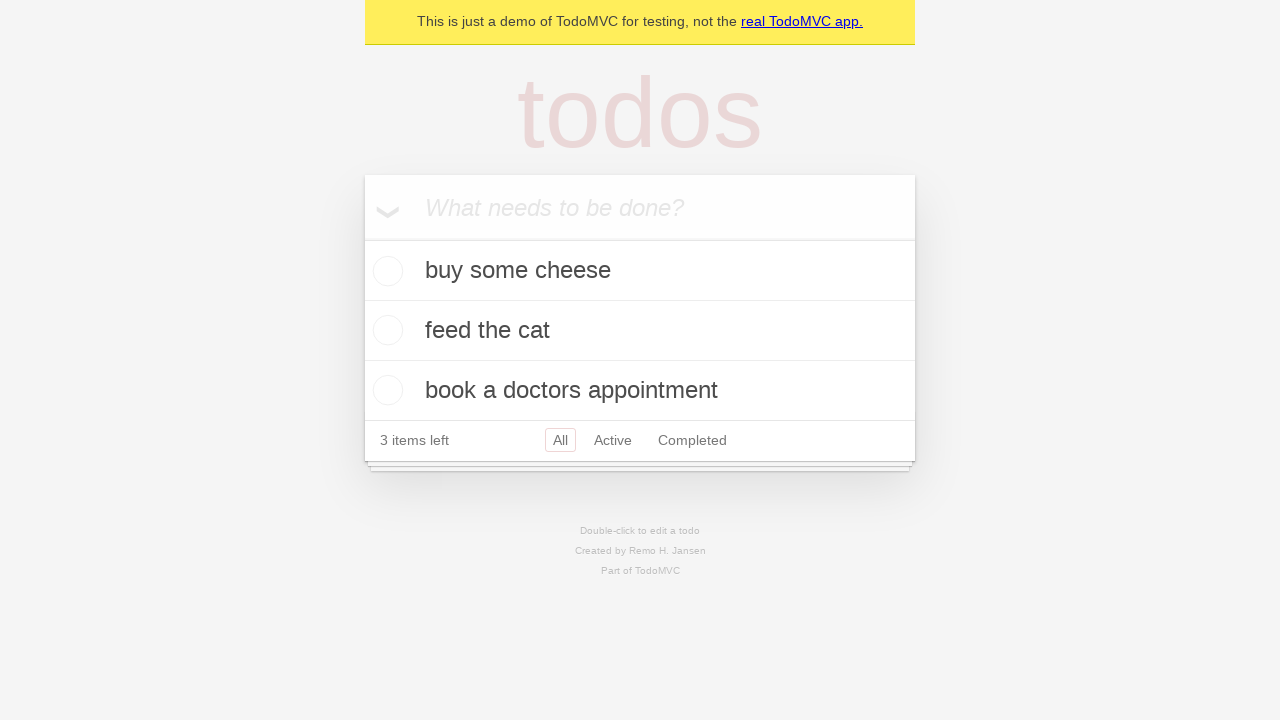

Checked 'Mark all as complete' checkbox to complete all items at (362, 238) on internal:label="Mark all as complete"i
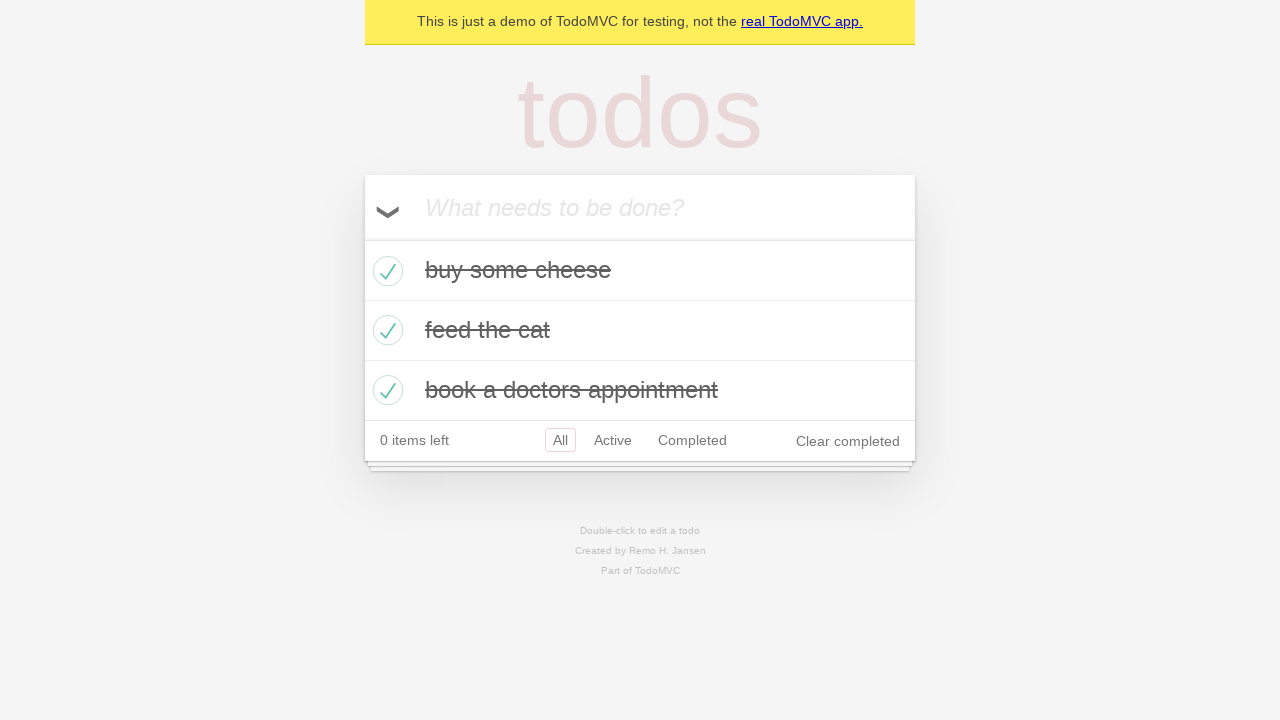

Unchecked the first todo item checkbox at (385, 271) on internal:testid=[data-testid="todo-item"s] >> nth=0 >> internal:role=checkbox
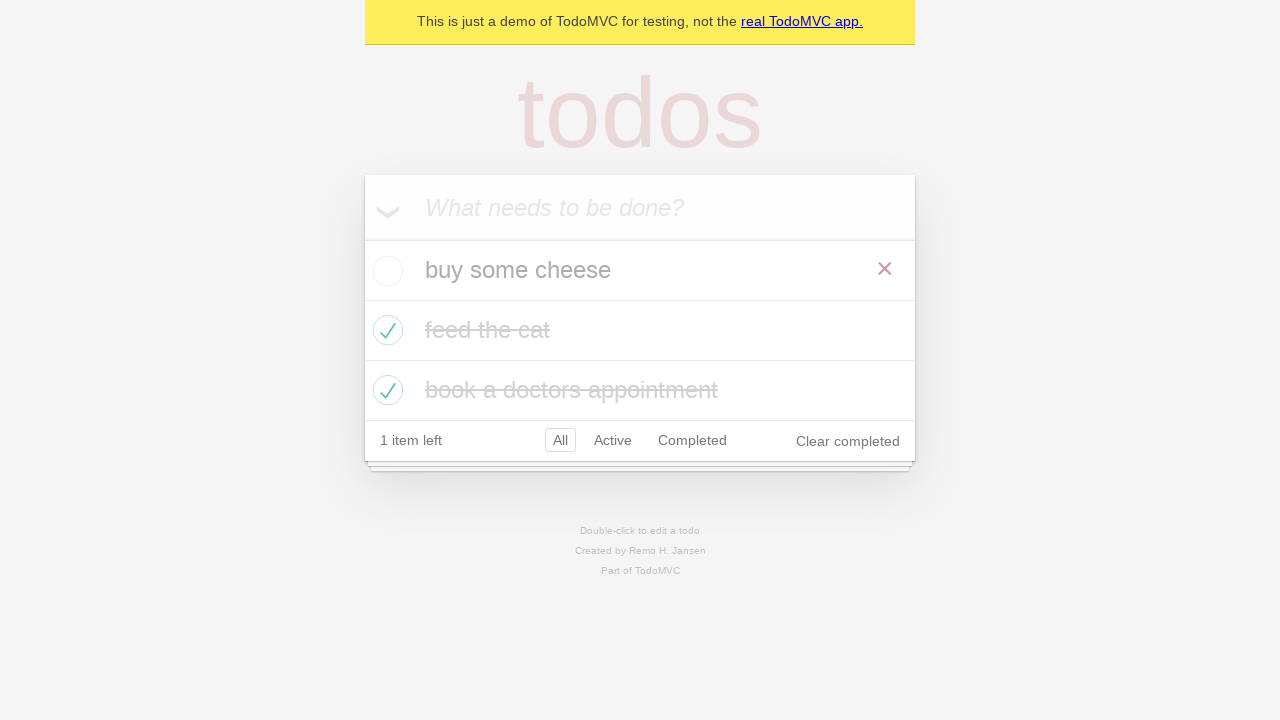

Checked the first todo item checkbox again at (385, 271) on internal:testid=[data-testid="todo-item"s] >> nth=0 >> internal:role=checkbox
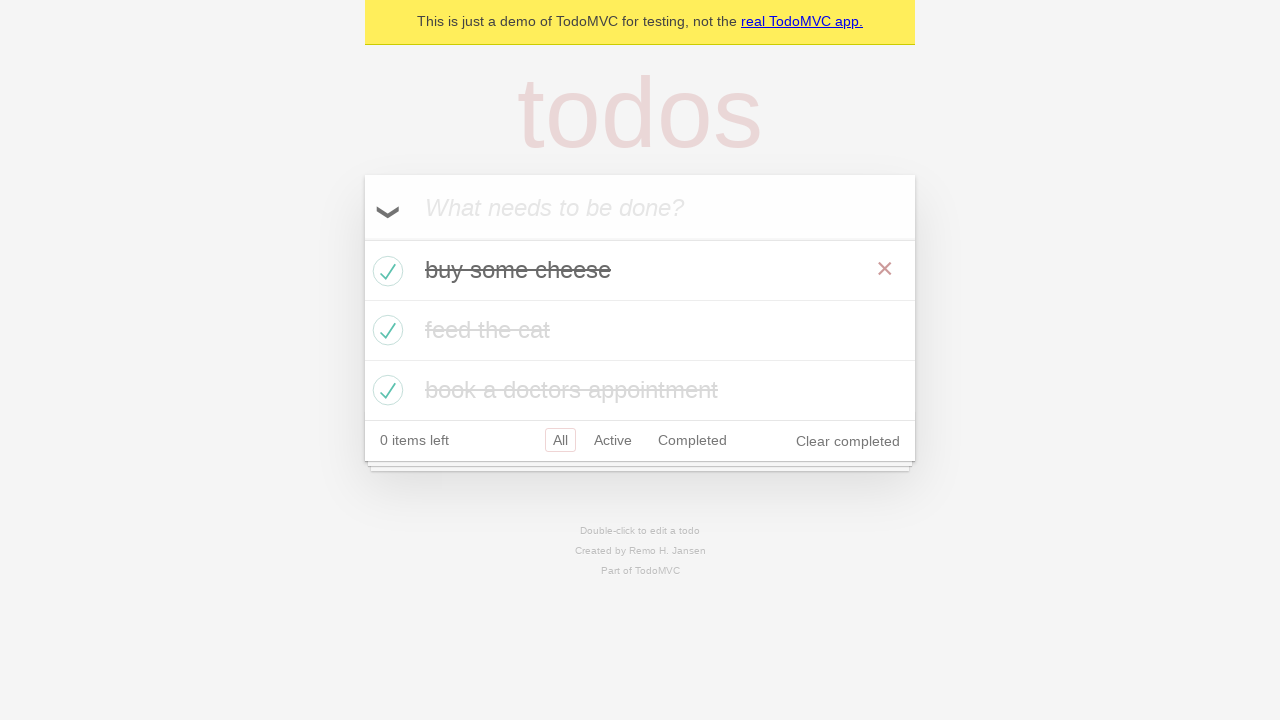

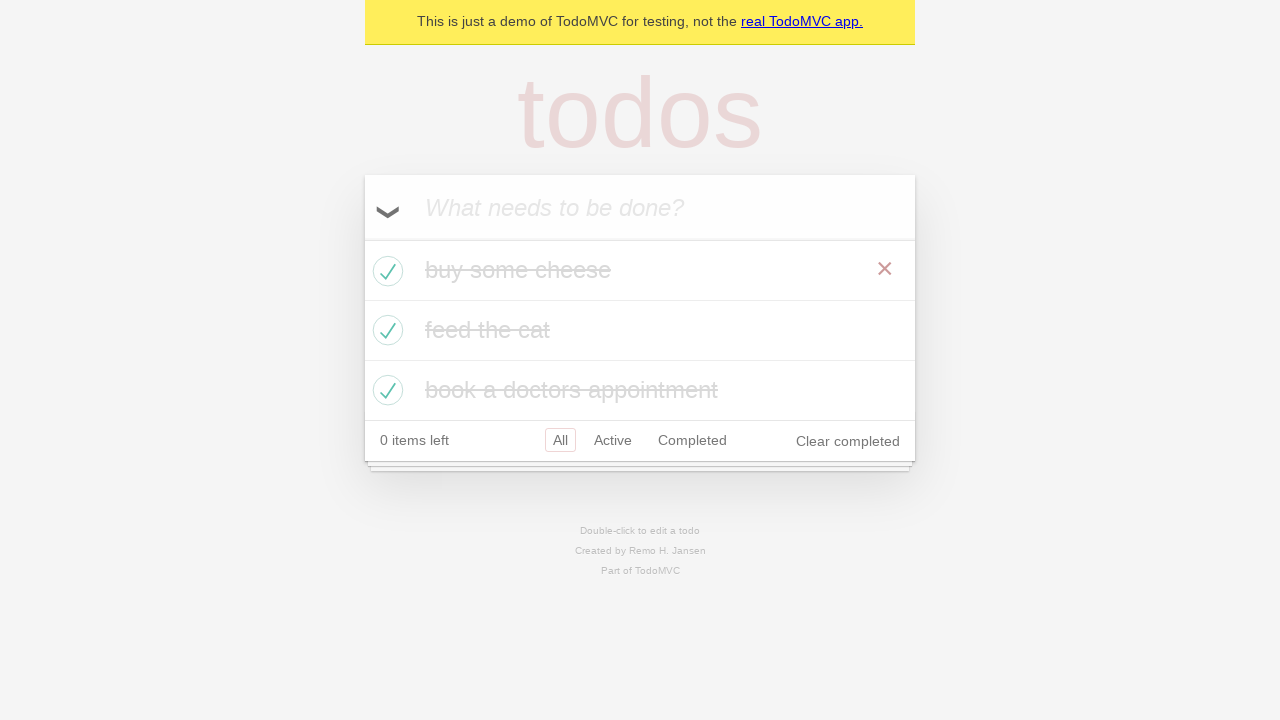